Tests TodoMVC application functionality by adding a todo item, marking it as complete, and then deleting it, with assertions at each step to verify the expected state.

Starting URL: https://demo.playwright.dev/todomvc

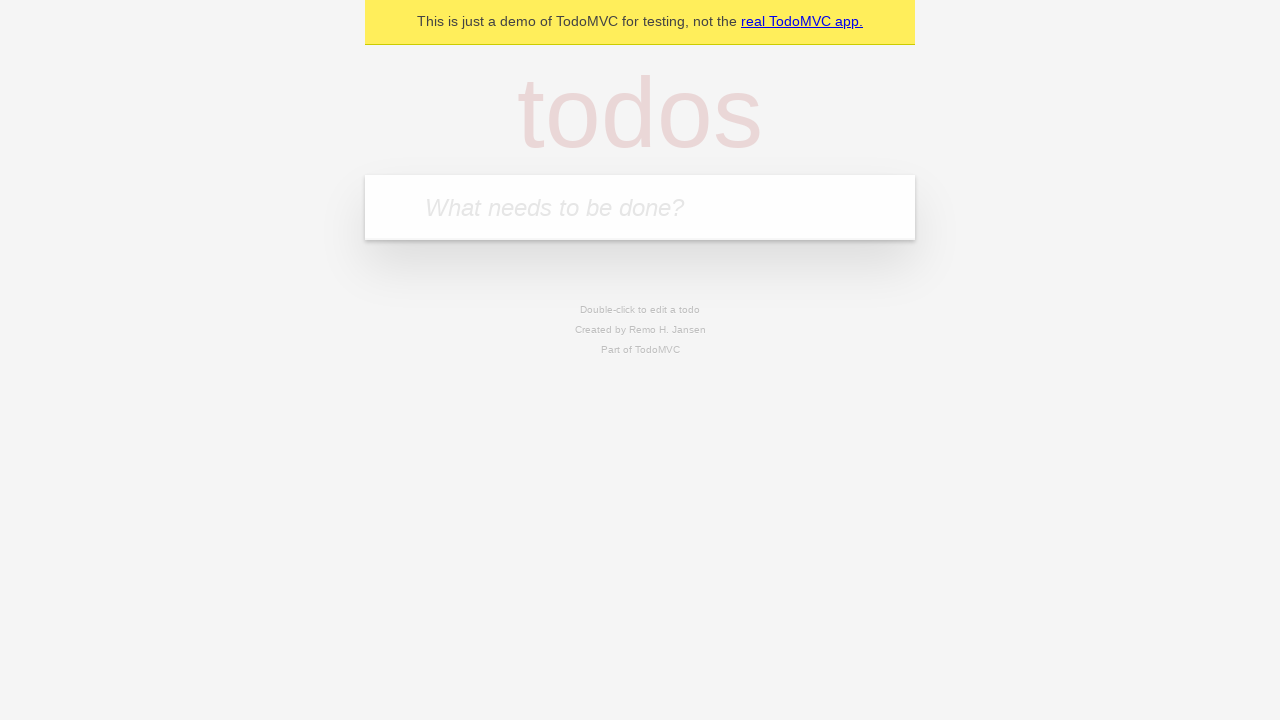

Filled new todo input with 'Naprawić zlew' on .new-todo
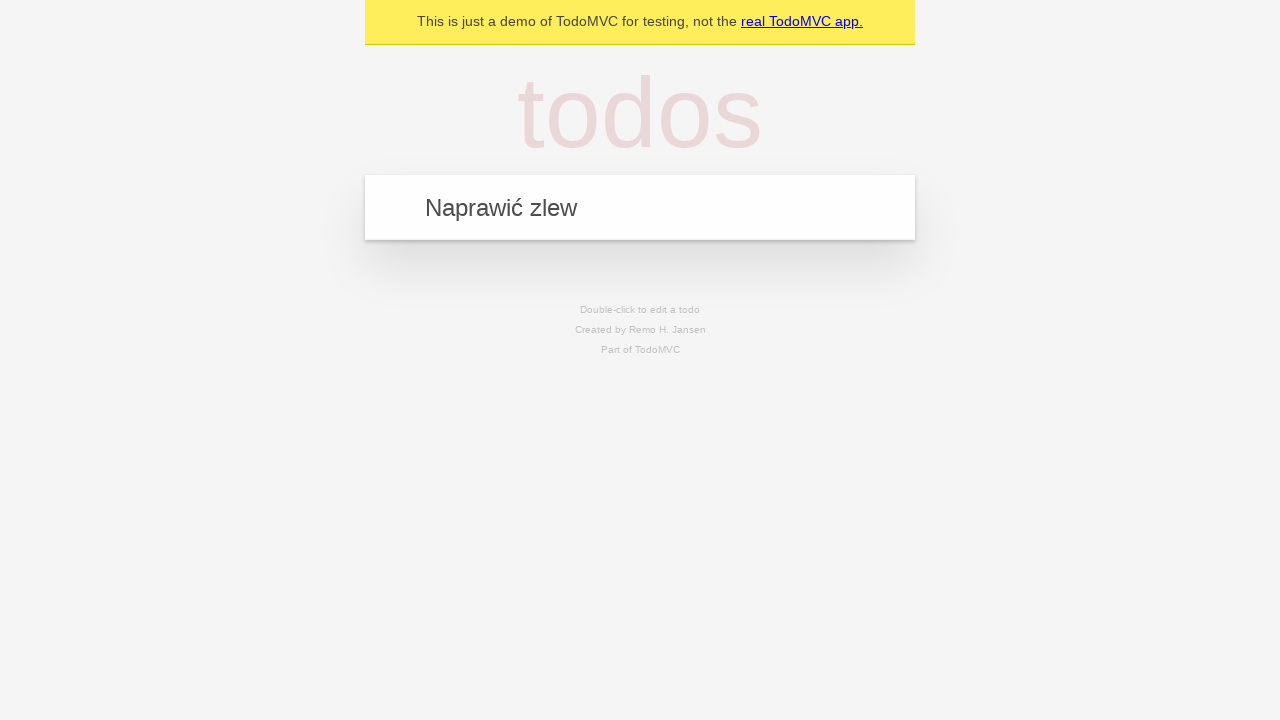

Pressed Enter to add the todo item on .new-todo
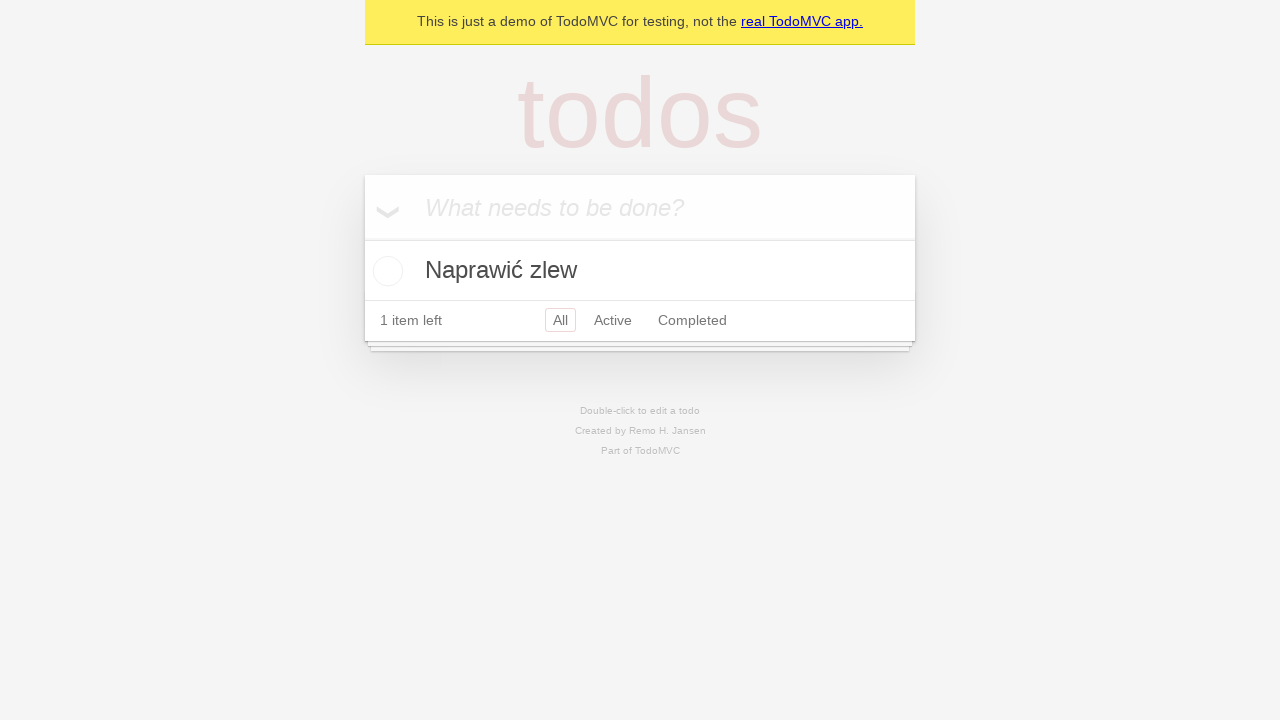

Located the todo title element
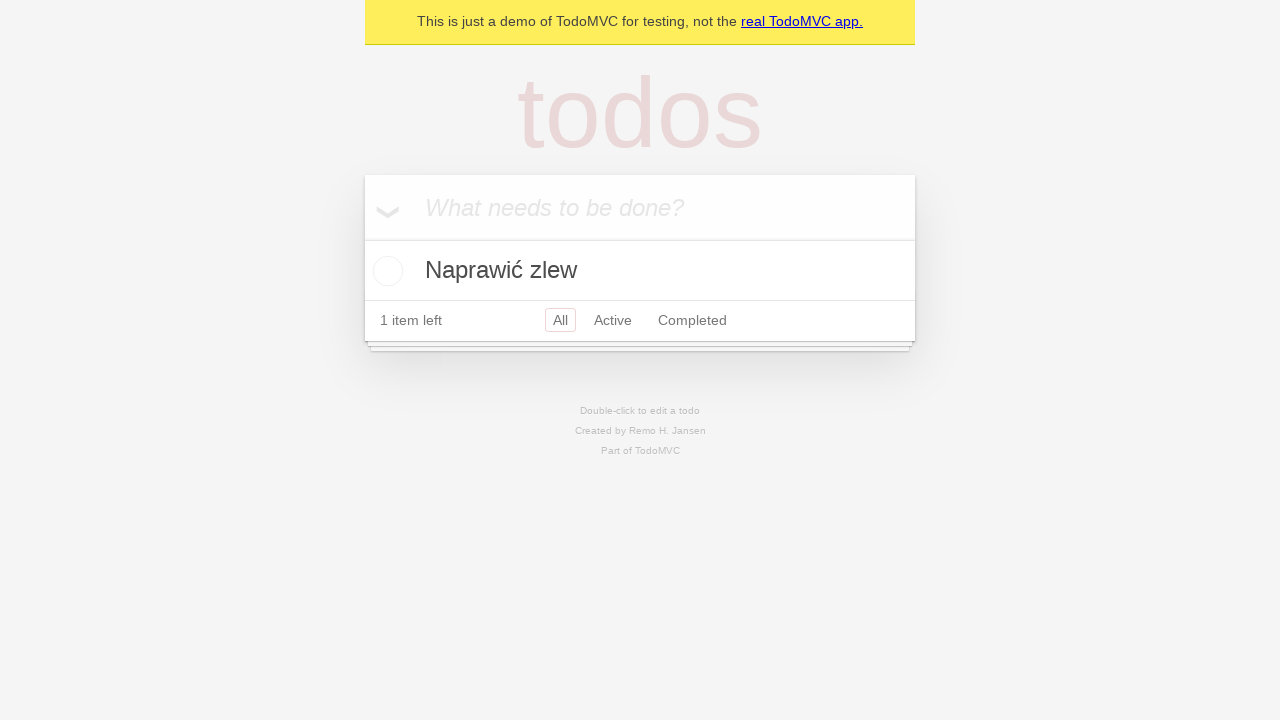

Verified todo title matches 'Naprawić zlew'
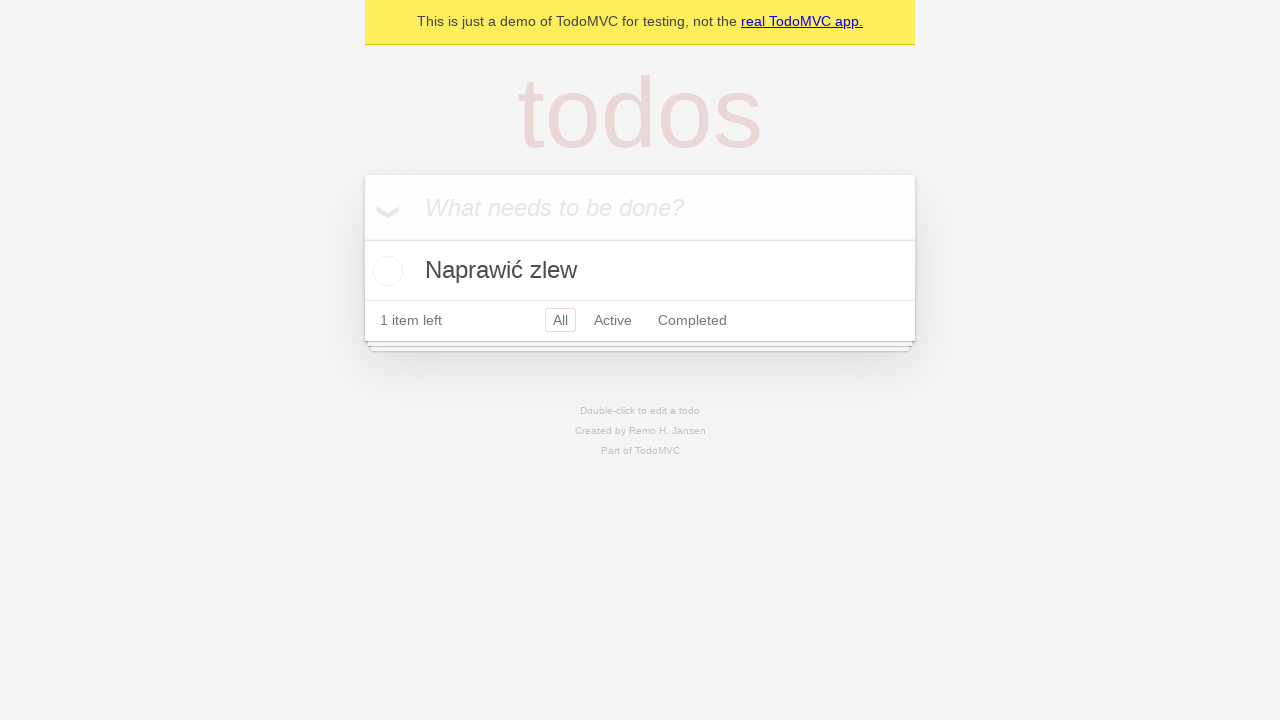

Located the todo count element
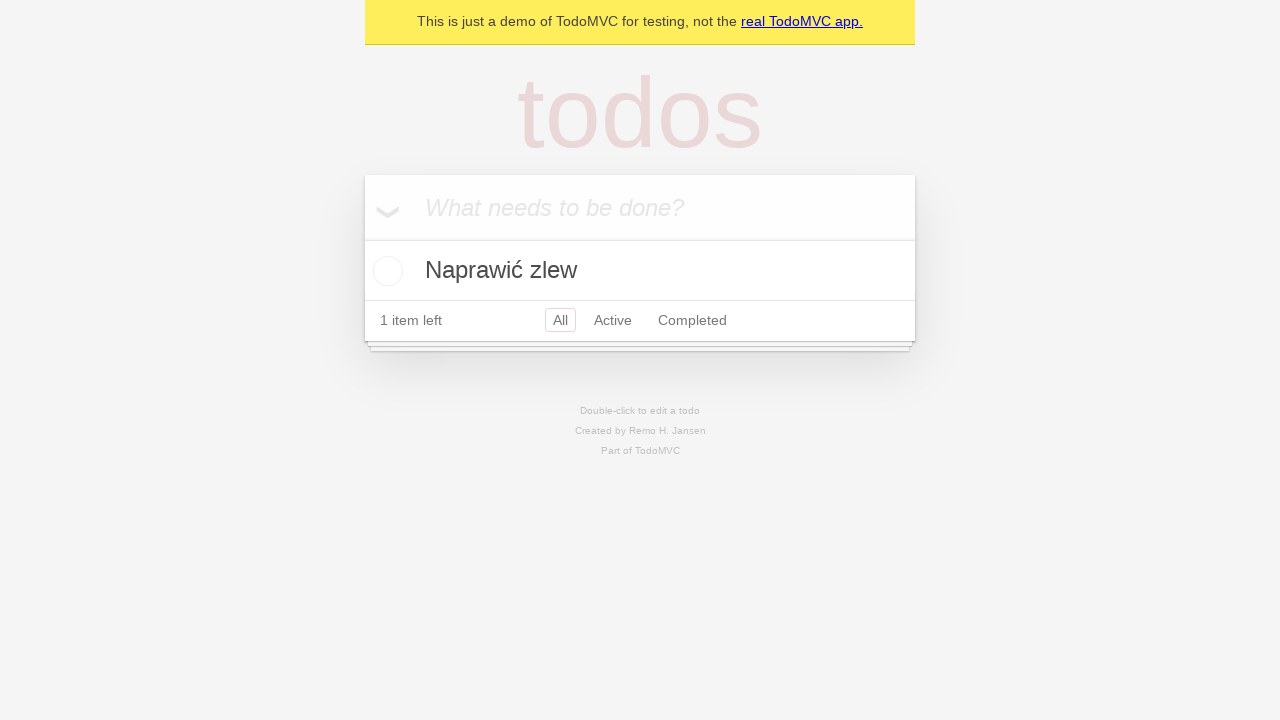

Verified count shows '1 item left'
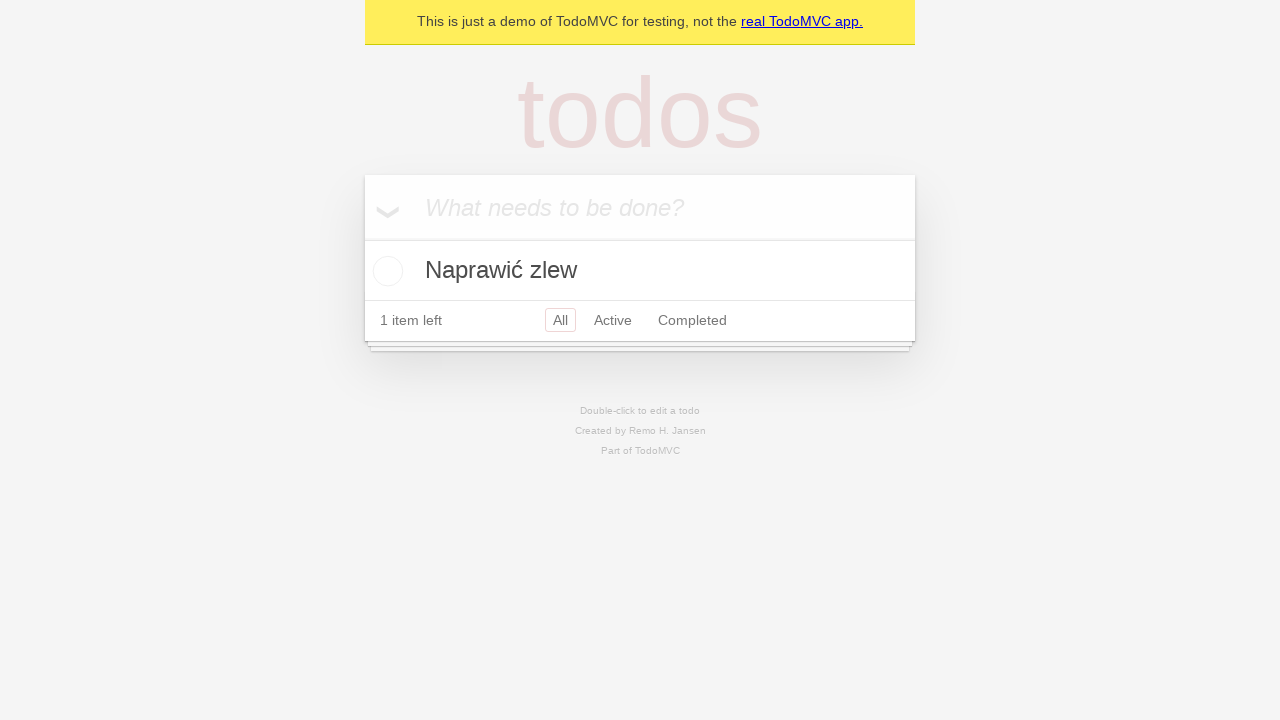

Clicked the checkbox to mark todo as complete at (385, 271) on [data-testid=todo-item] input
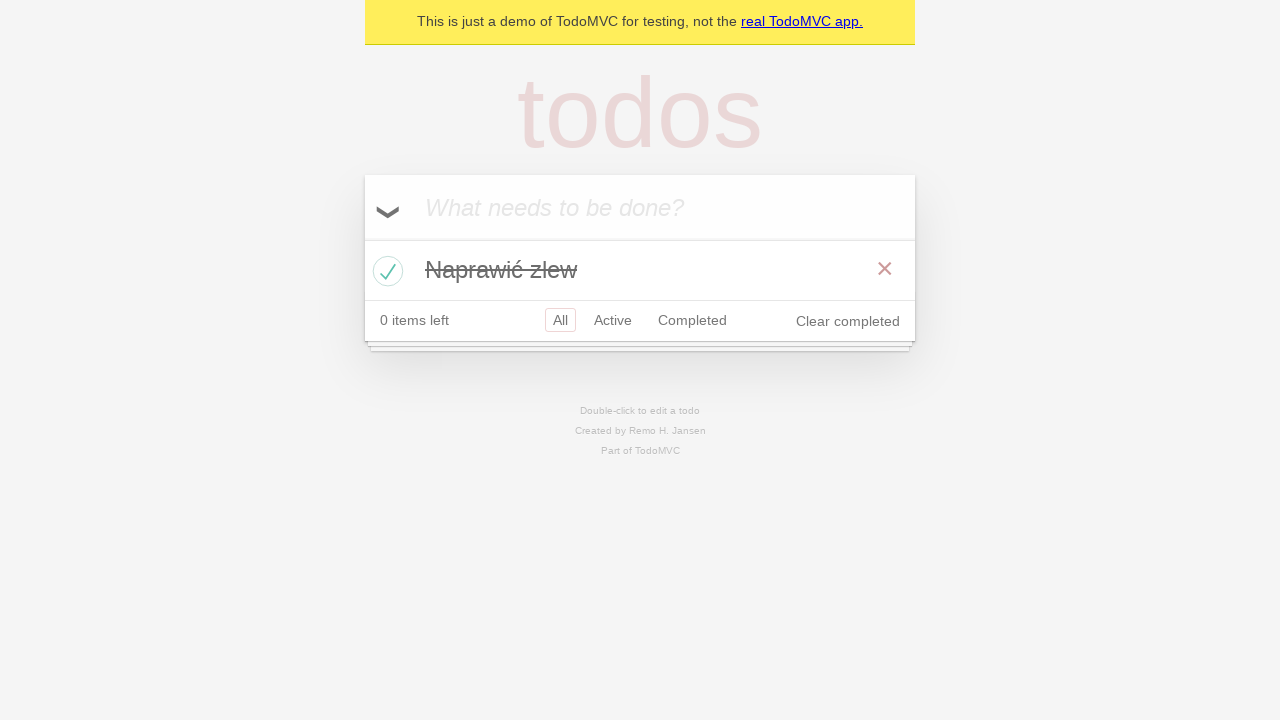

Located the todo item element
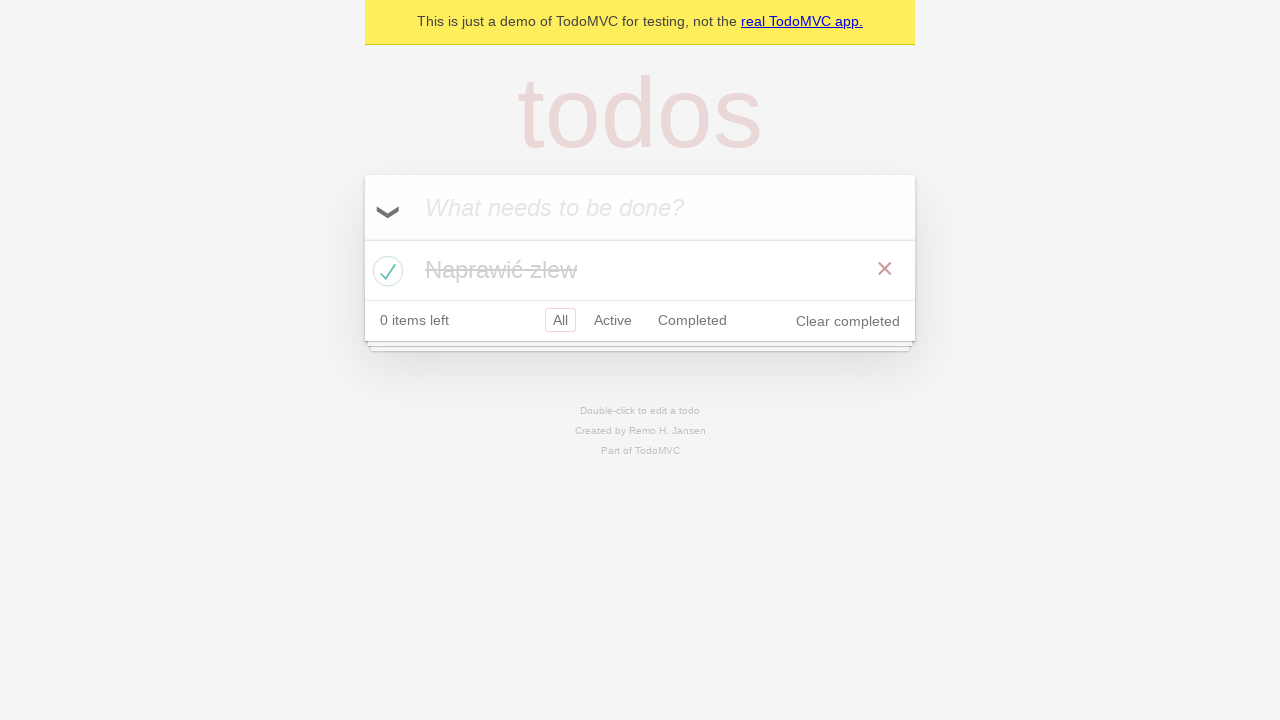

Verified todo item has 'completed' class
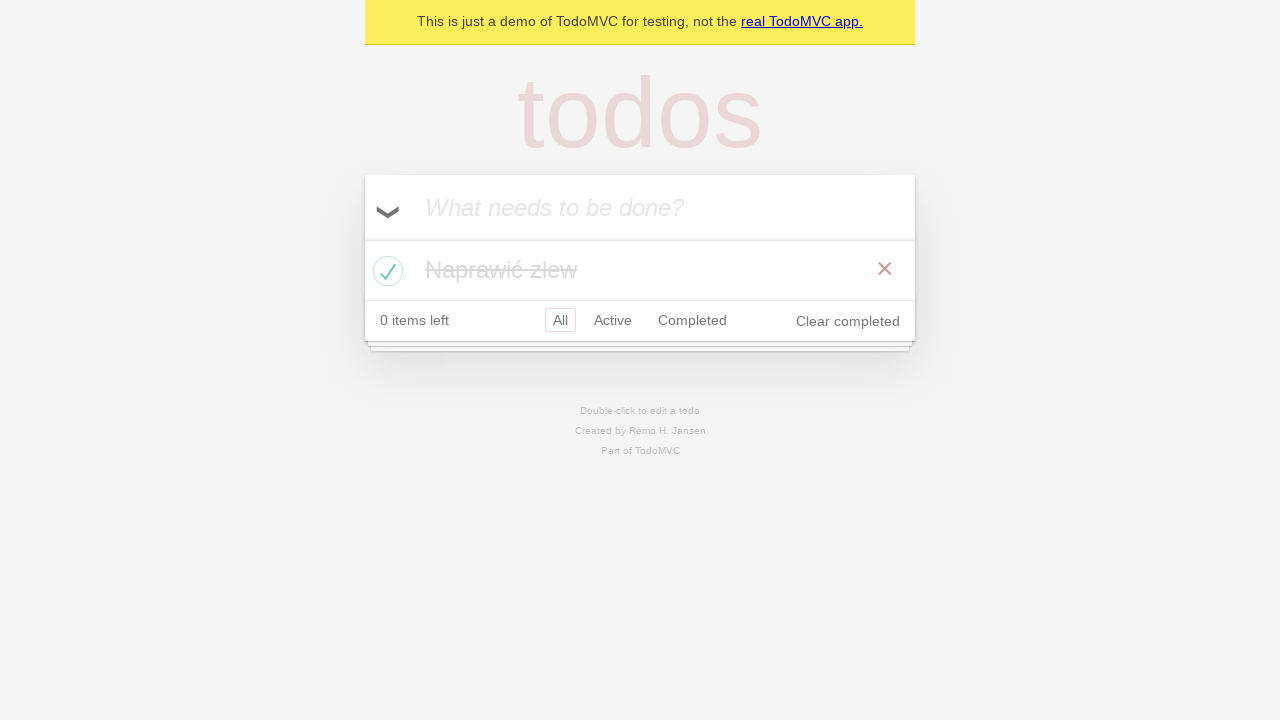

Located the todo count element again
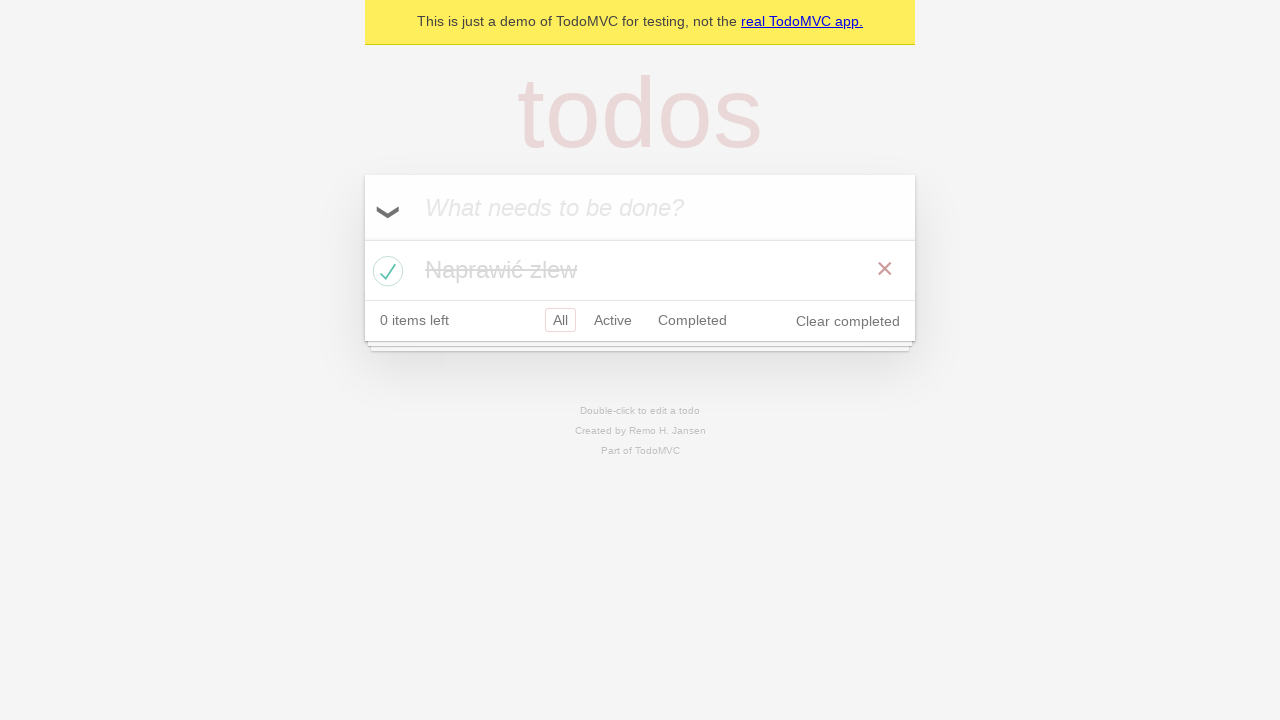

Verified count shows '0 items left' after marking complete
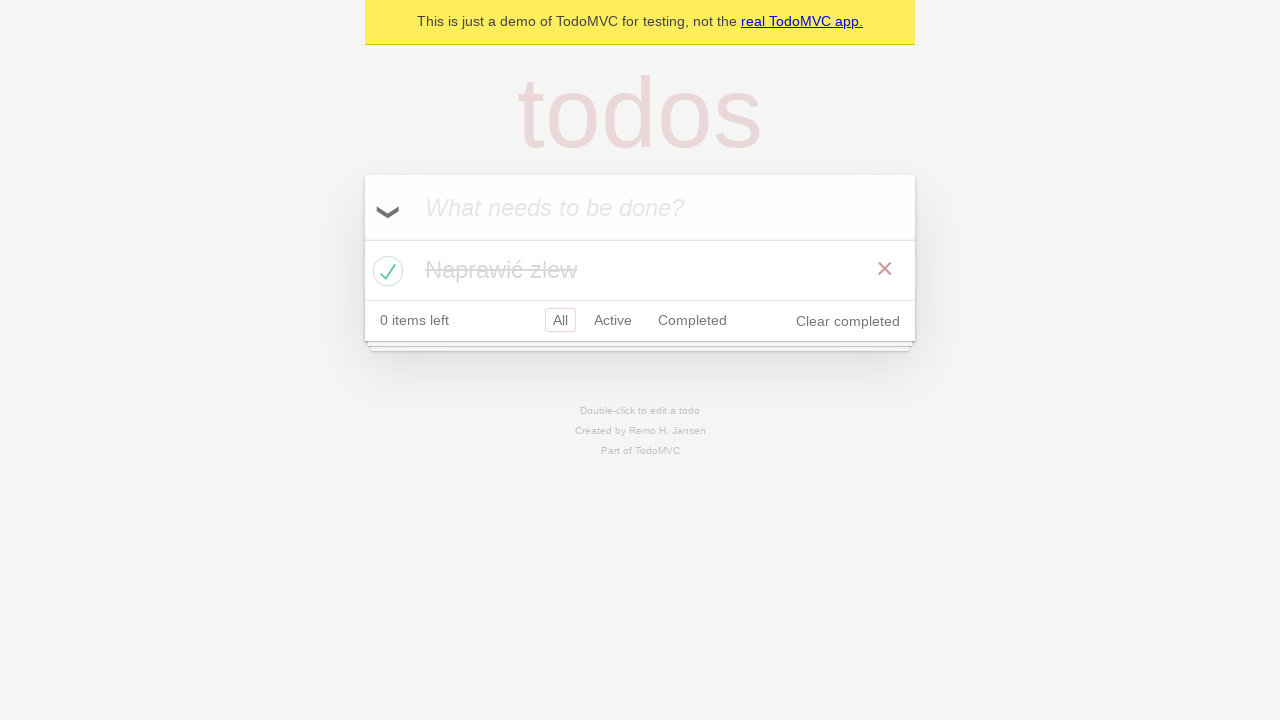

Hovered over the todo item to reveal delete button at (640, 271) on [data-testid=todo-item]
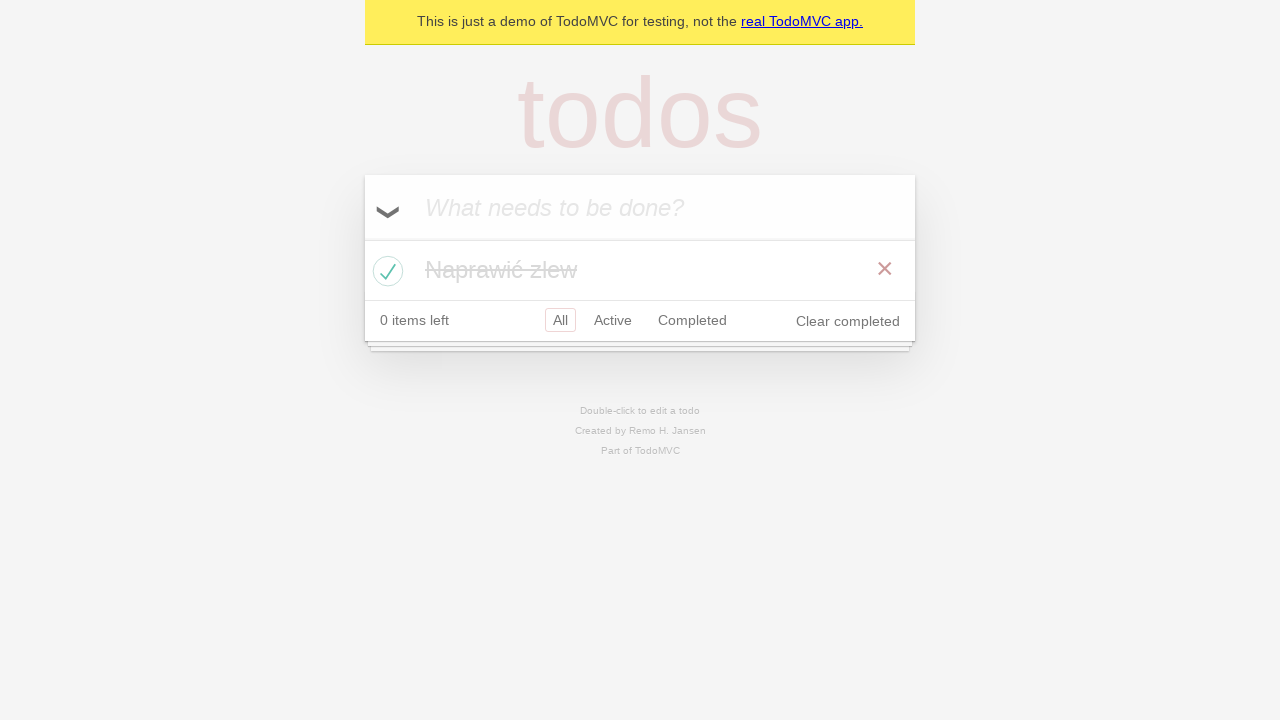

Clicked the delete button to remove the todo item at (885, 269) on button.destroy
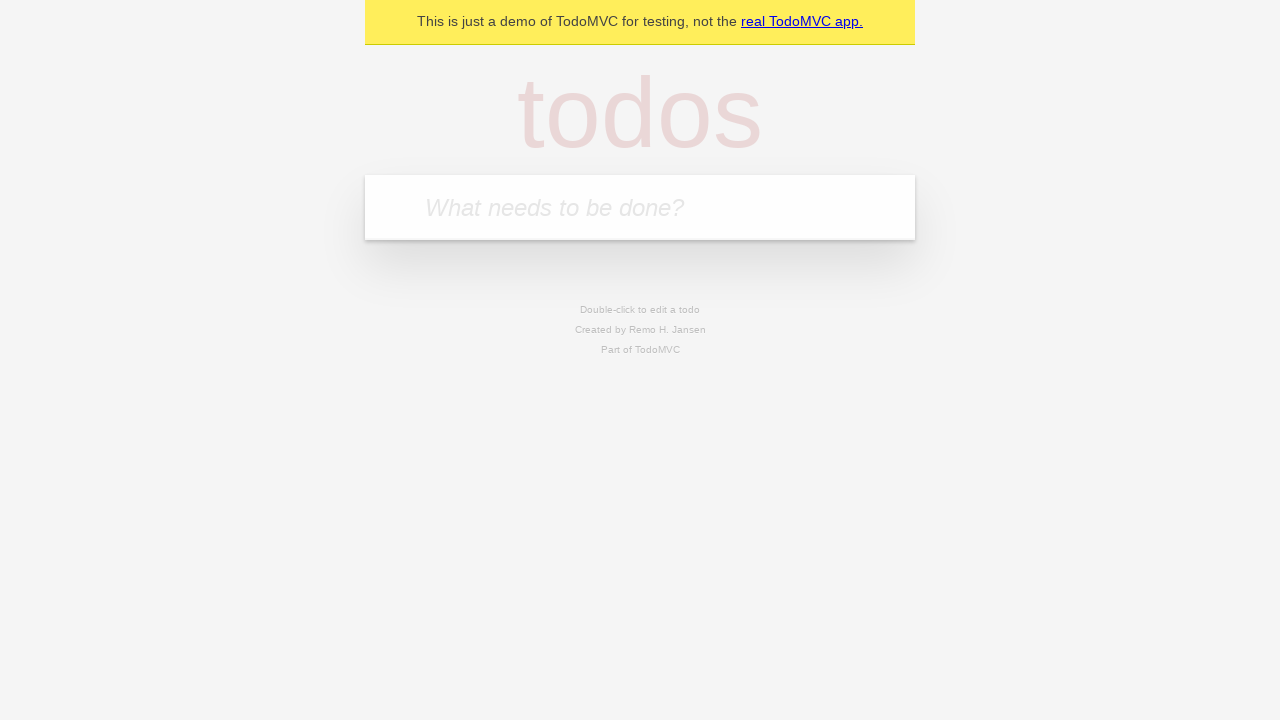

Located all todo items
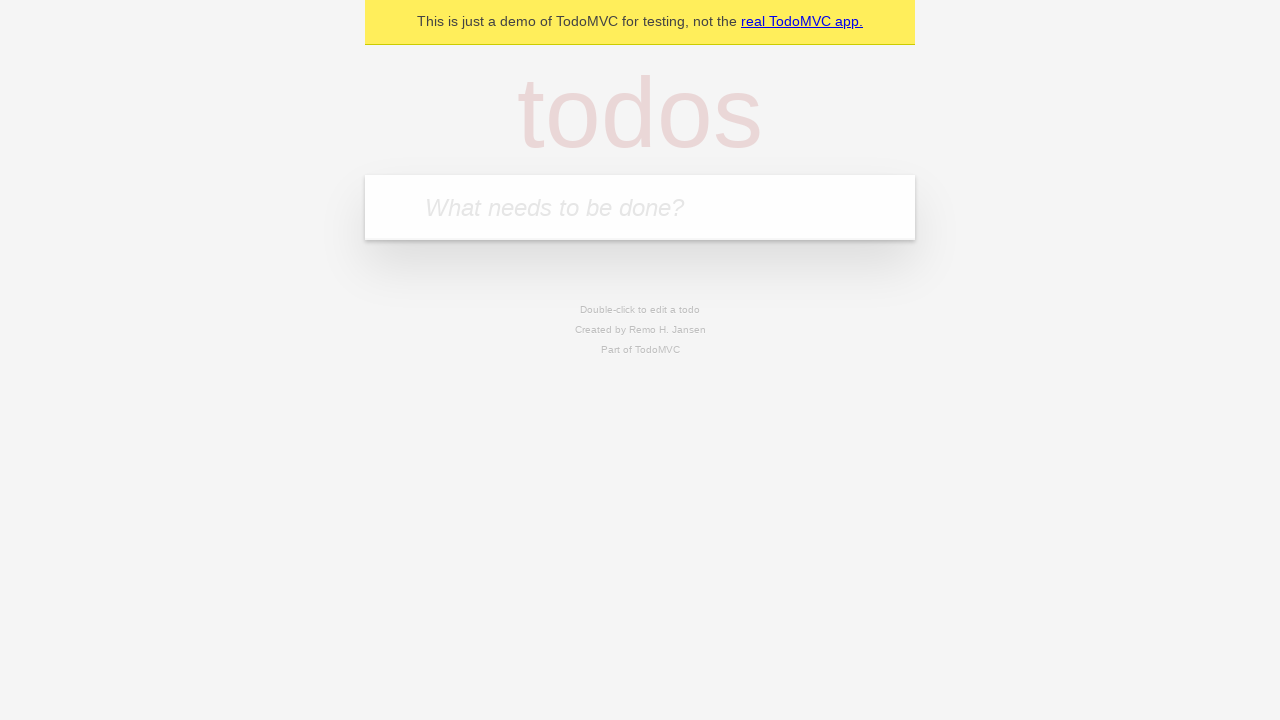

Verified no todo items remain after deletion
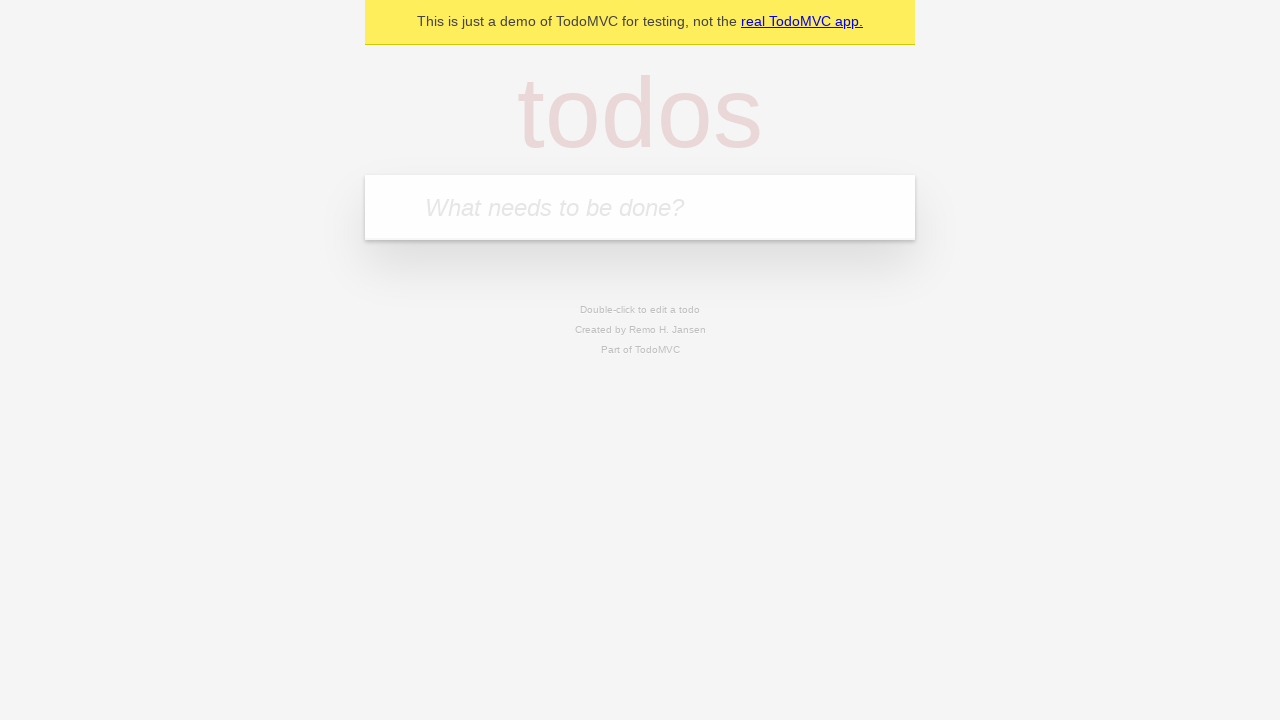

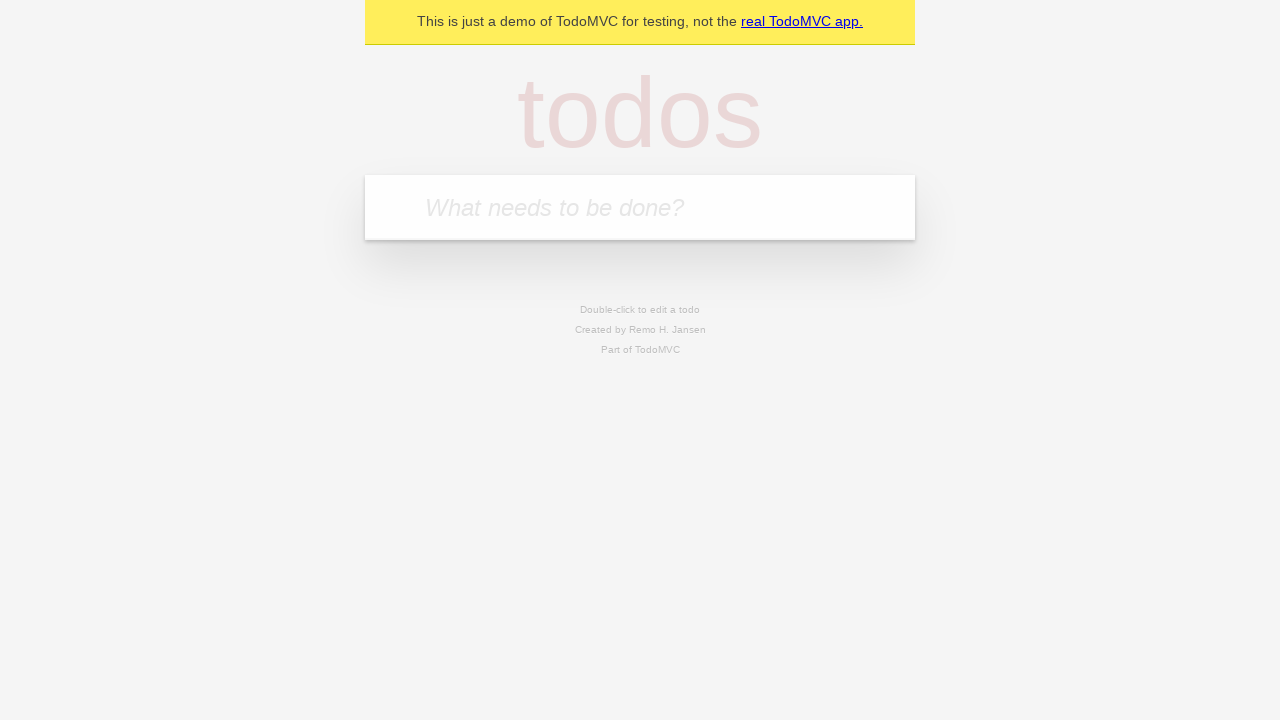